Tests confirm dialog handling by filling a name, triggering a confirm popup, and dismissing it

Starting URL: https://rahulshettyacademy.com/AutomationPractice/

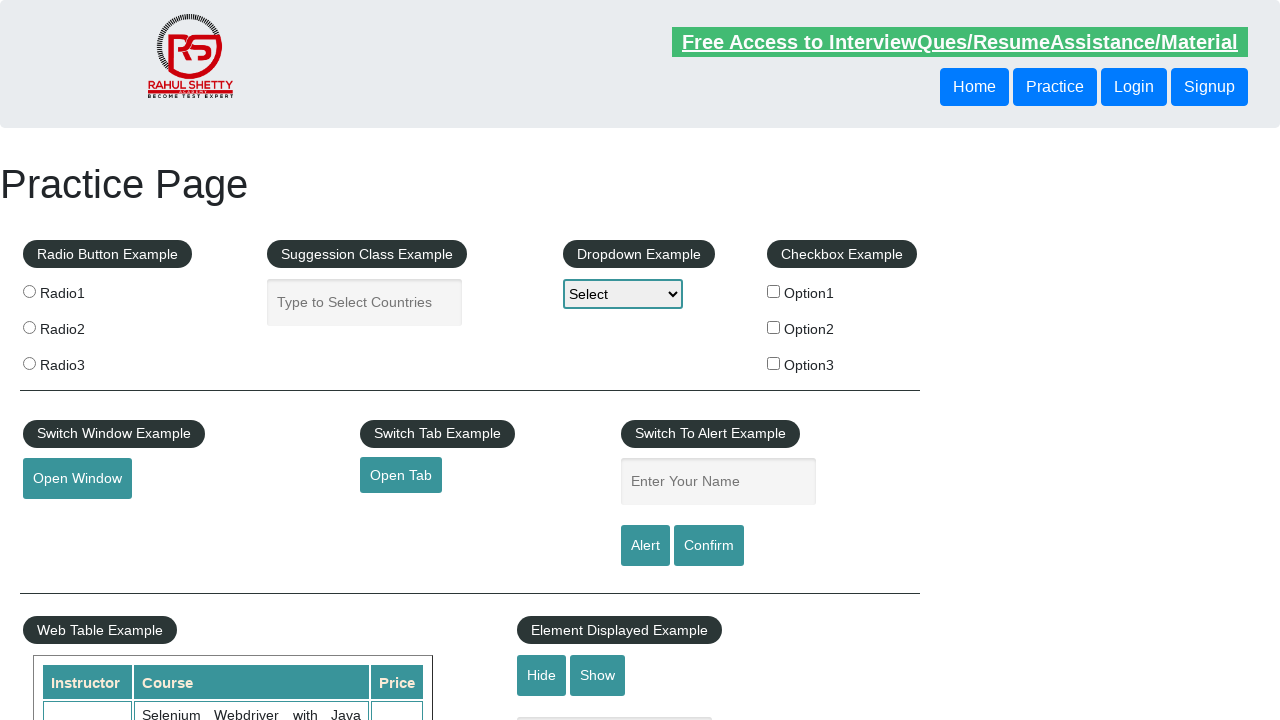

Filled name field with 'Jane' on #name
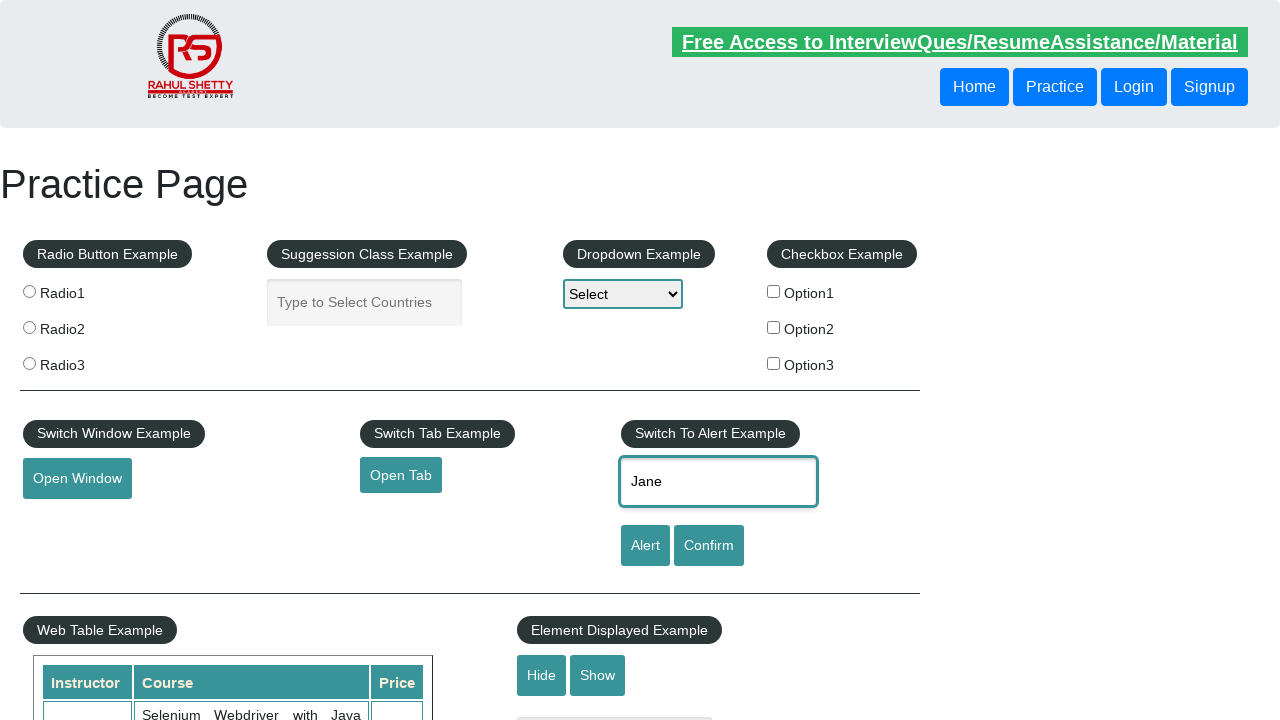

Set up dialog handler to dismiss confirm popup
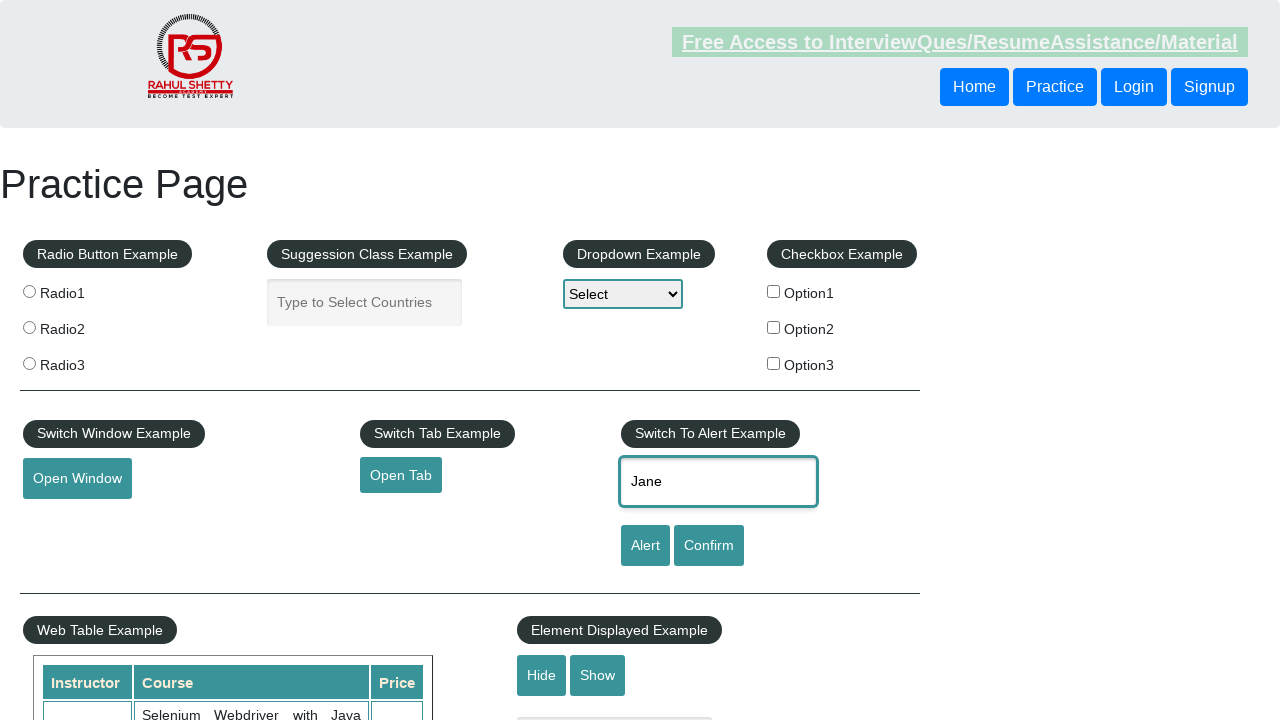

Clicked confirm button to trigger alert popup at (709, 546) on #confirmbtn
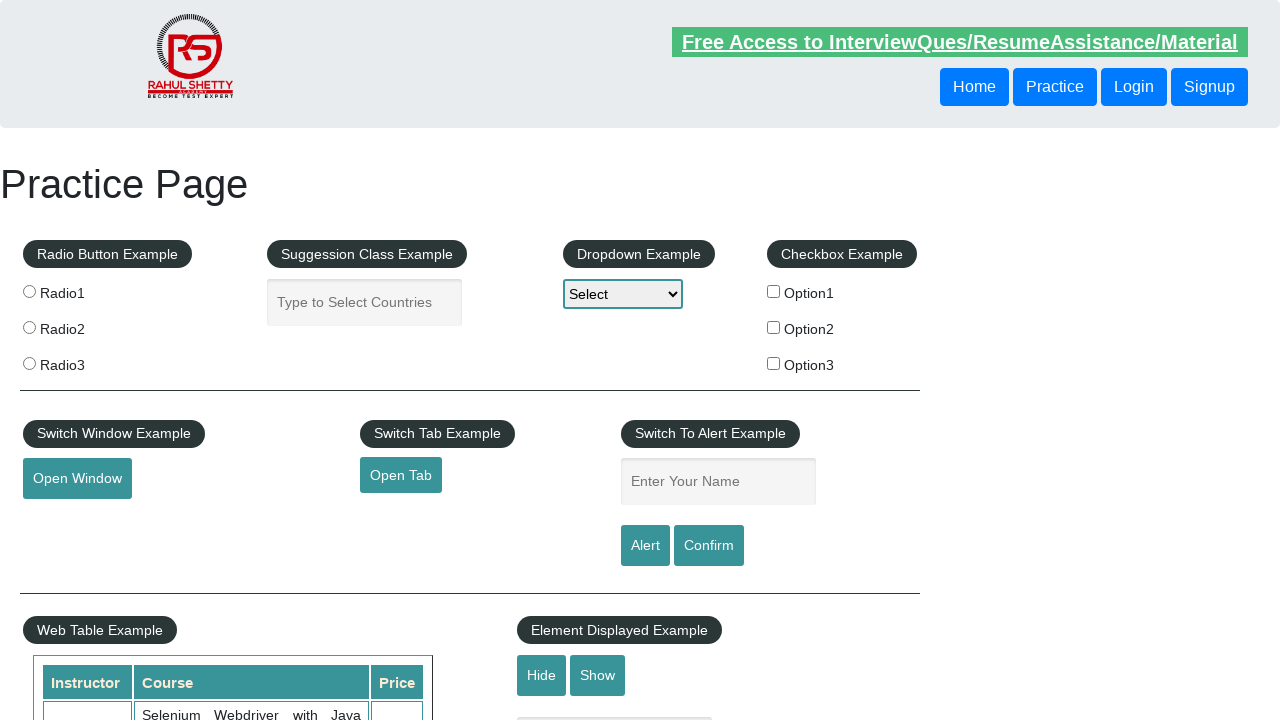

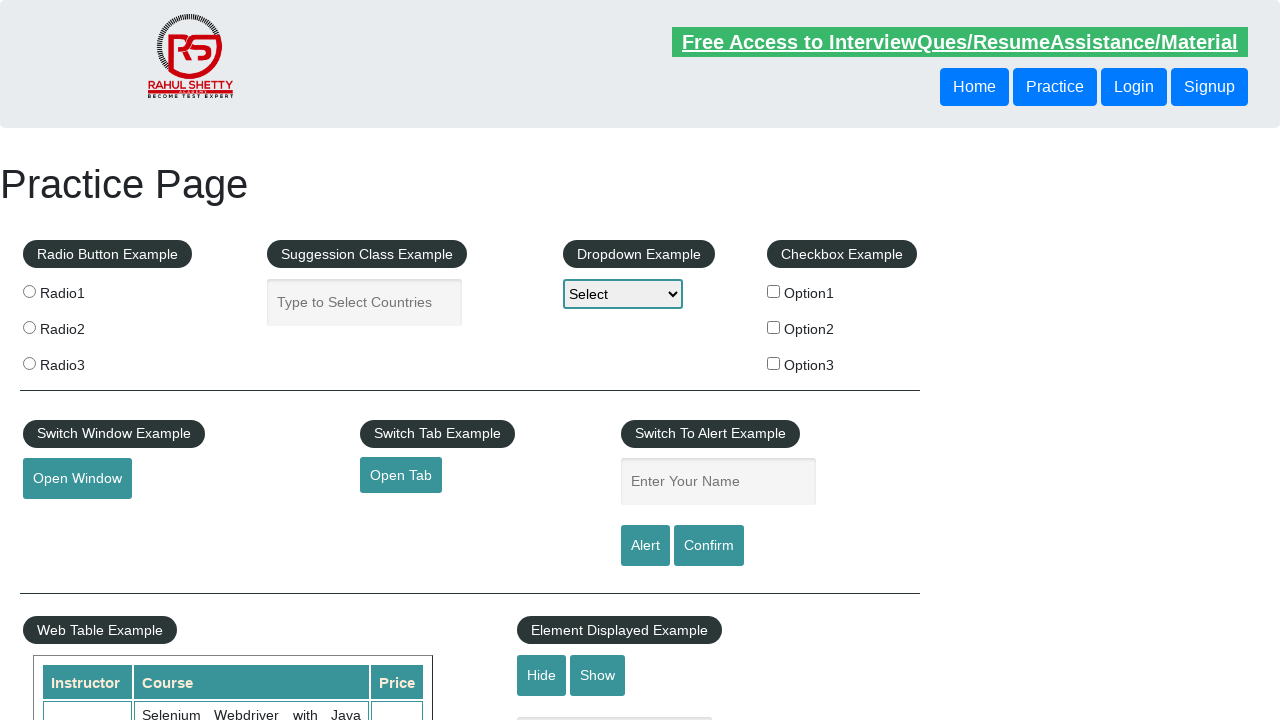